Tests checkbox handling by selecting a specific checkbox (Sunday) and then selecting the last three checkboxes from a list of day checkboxes

Starting URL: https://testautomationpractice.blogspot.com/

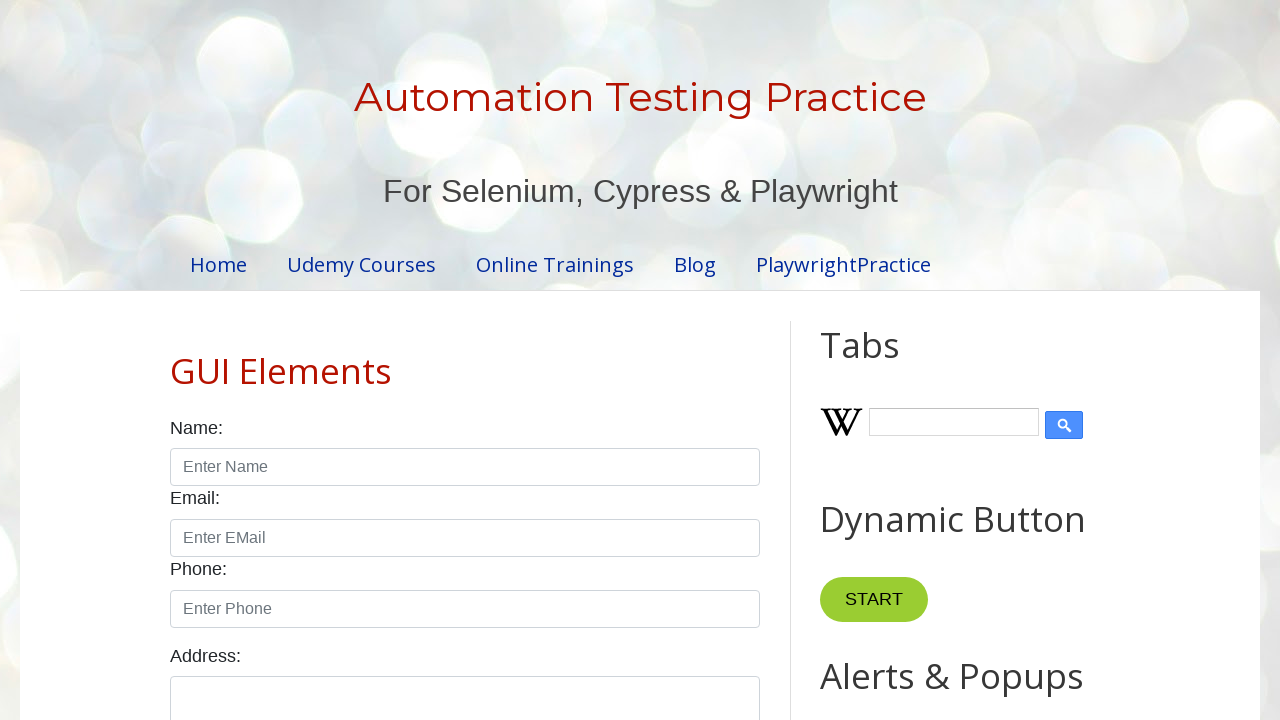

Clicked Sunday checkbox at (176, 360) on input#sunday
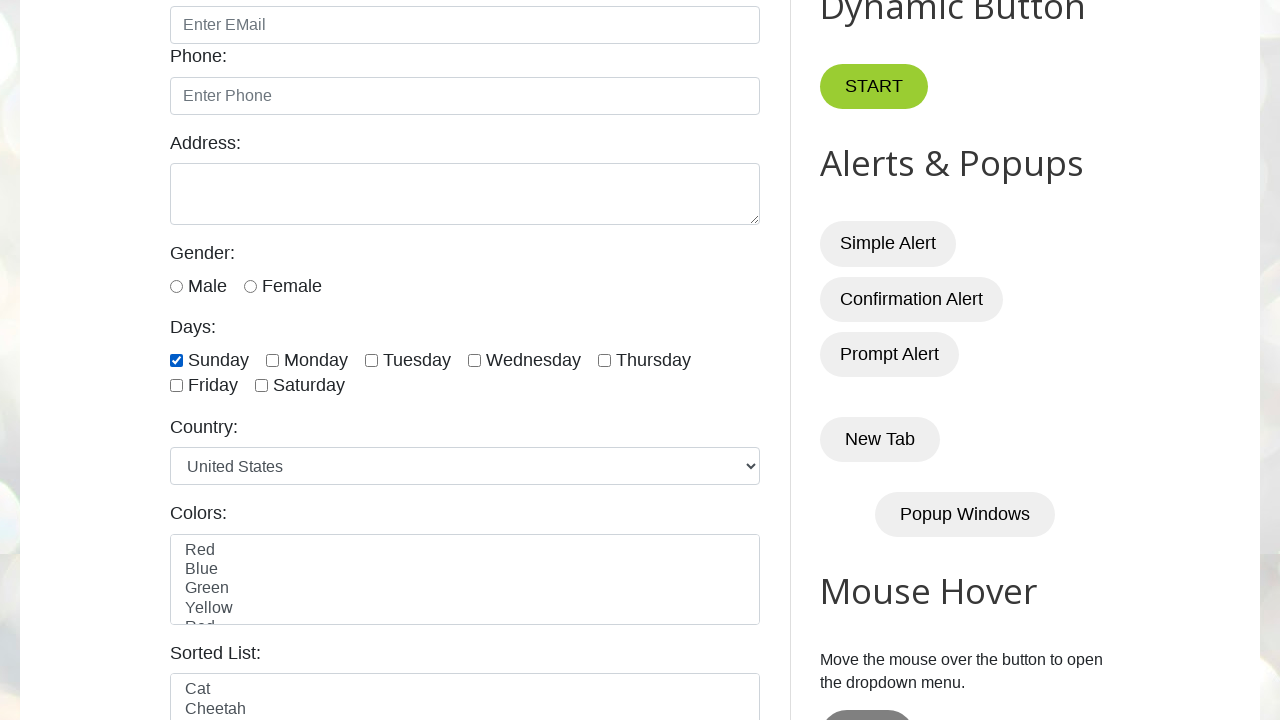

Located all checkboxes with form-check-input class
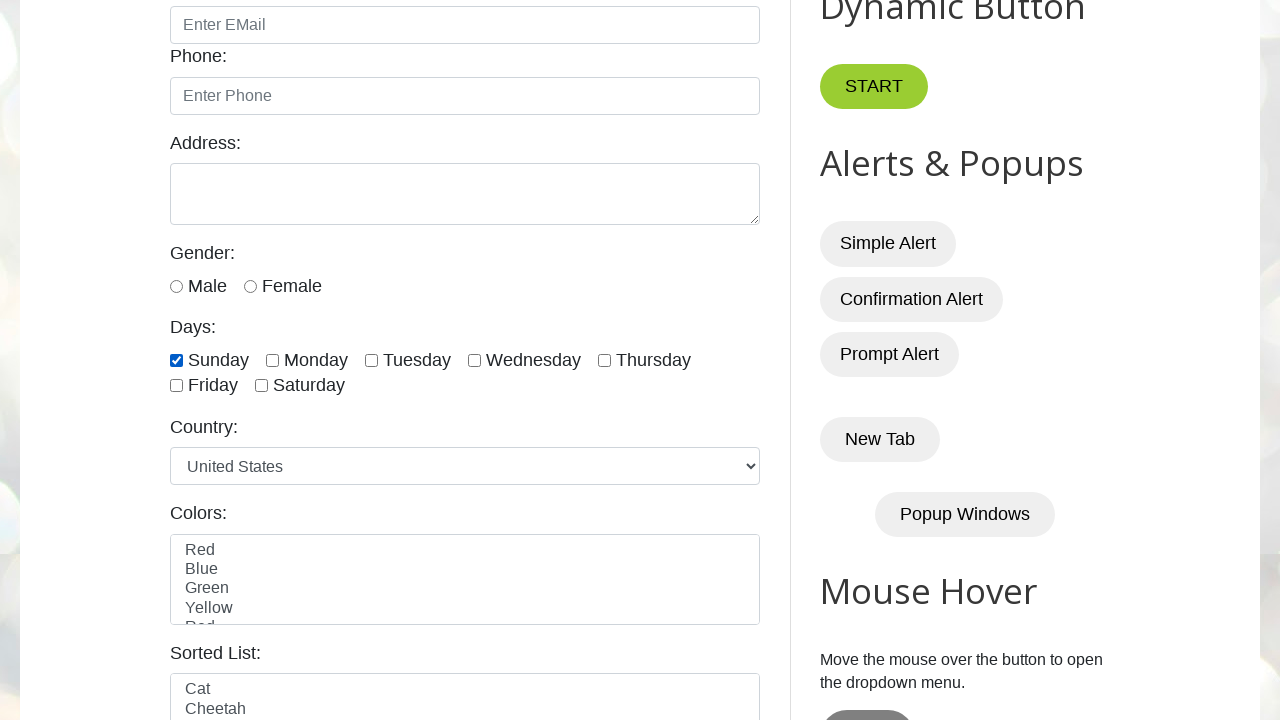

Counted 7 total checkboxes
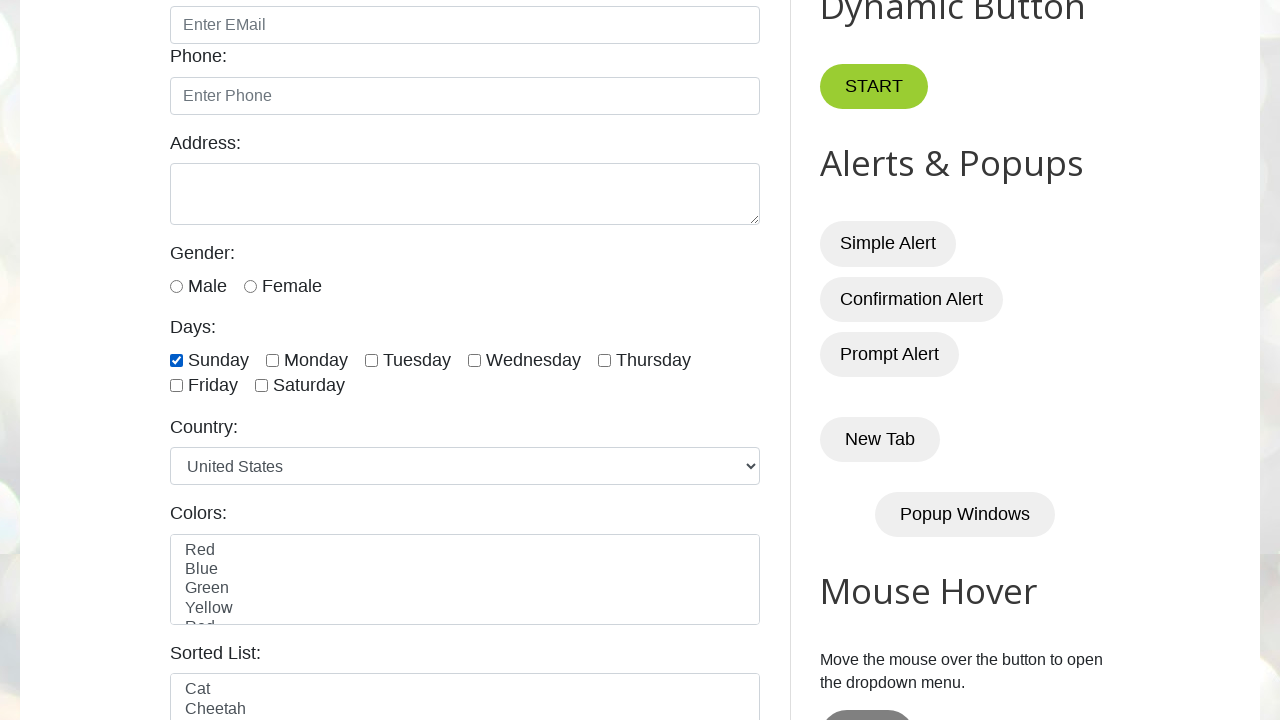

Clicked checkbox at index 4 at (604, 360) on input.form-check-input[type='checkbox'] >> nth=4
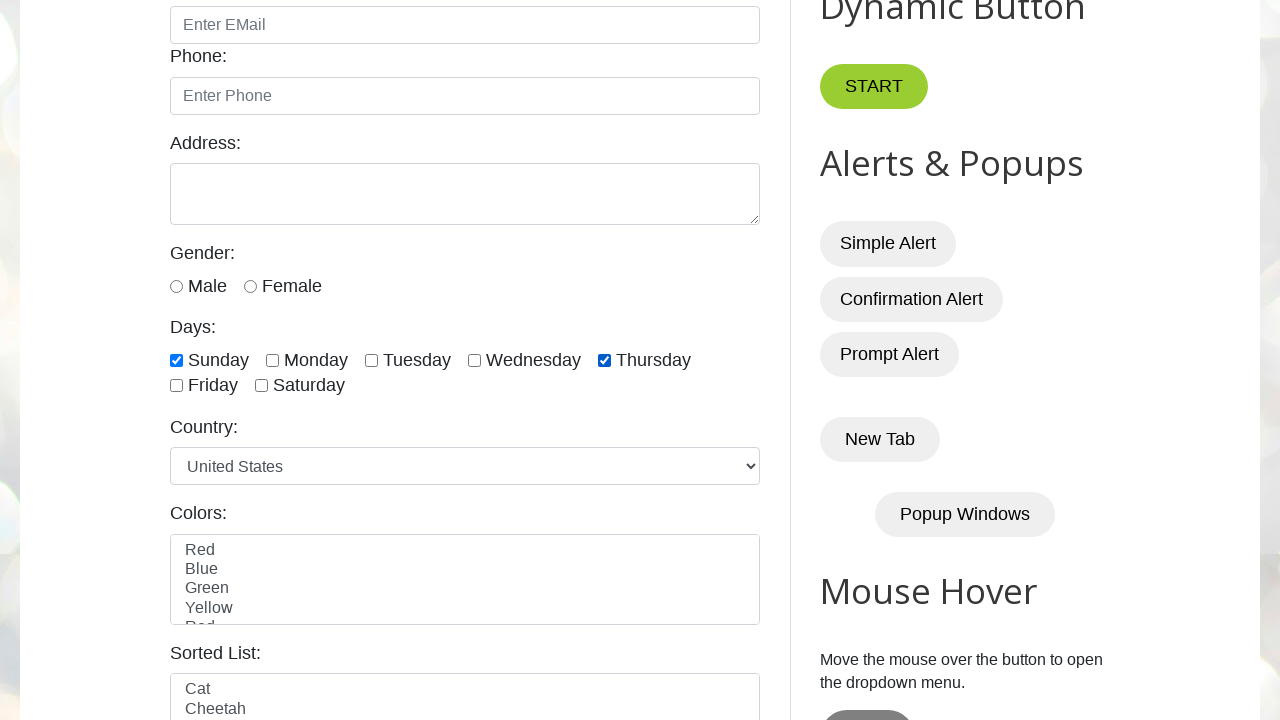

Clicked checkbox at index 5 at (176, 386) on input.form-check-input[type='checkbox'] >> nth=5
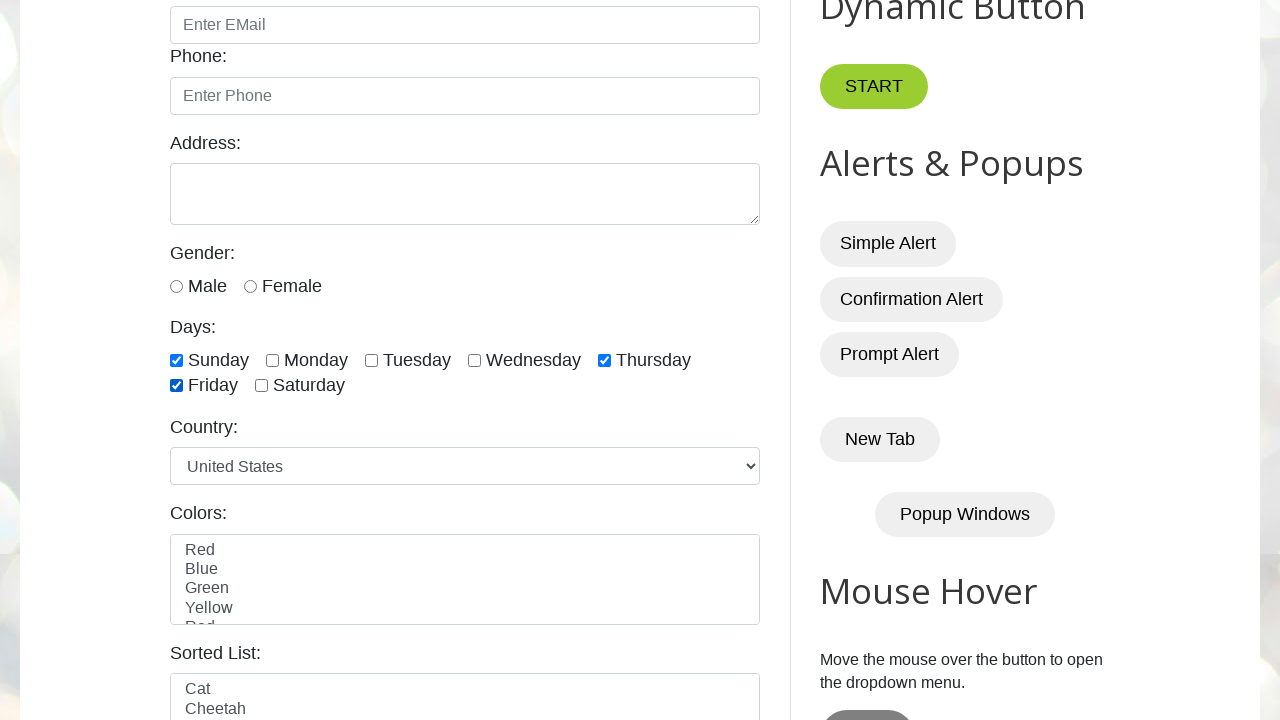

Clicked checkbox at index 6 at (262, 386) on input.form-check-input[type='checkbox'] >> nth=6
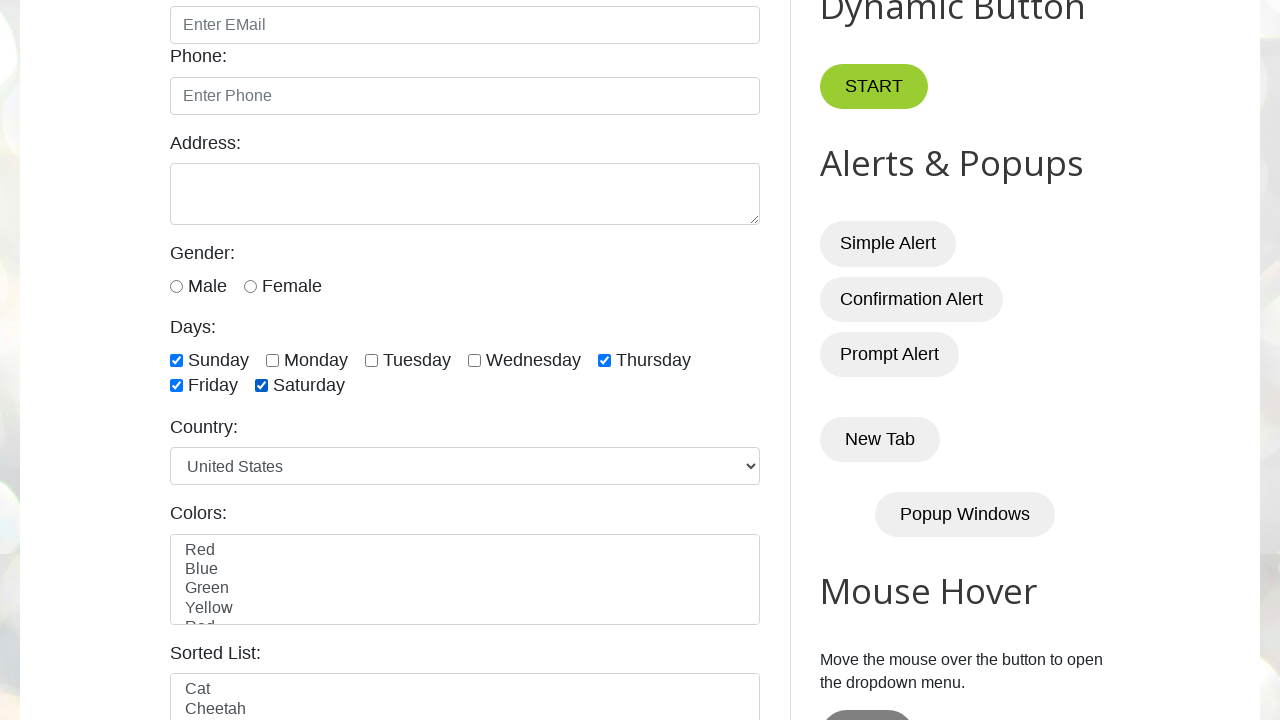

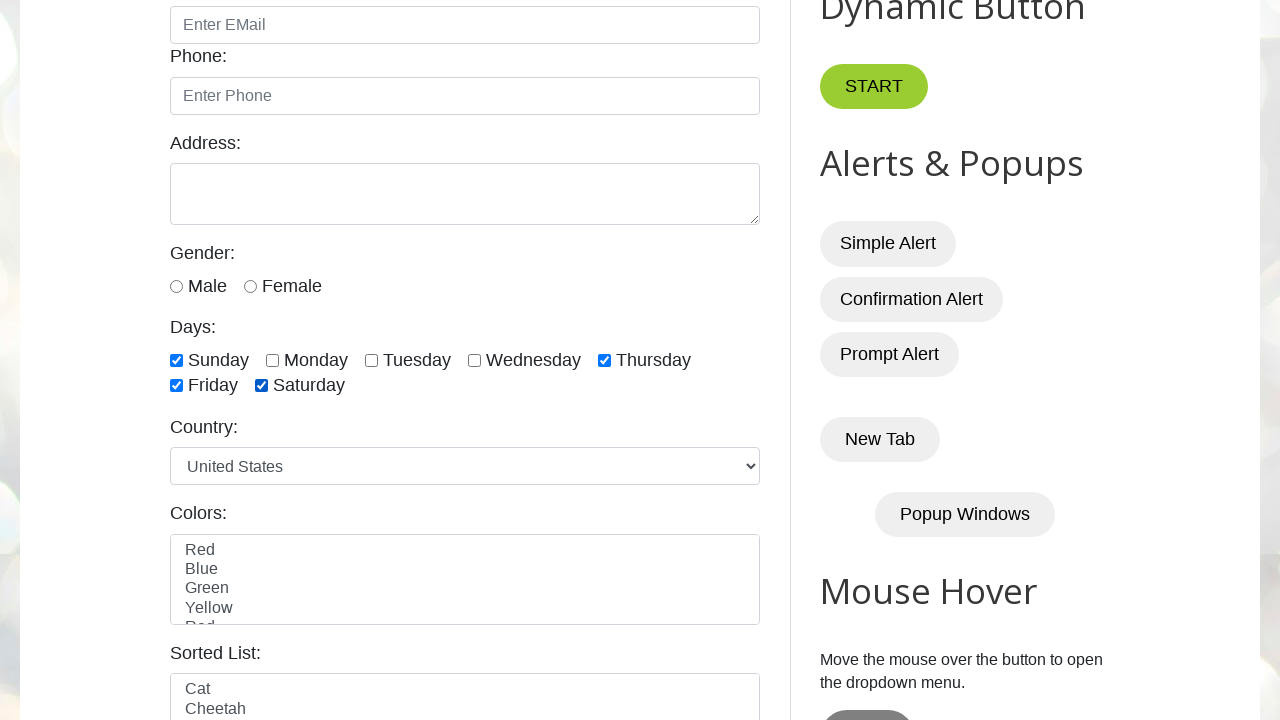